Tests multiple checkbox interactions by switching to an iframe and clicking on the bike and boat checkboxes while leaving the car checkbox unchecked

Starting URL: https://www.w3schools.com/tags/tryit.asp?filename=tryhtml5_input_type_checkbox

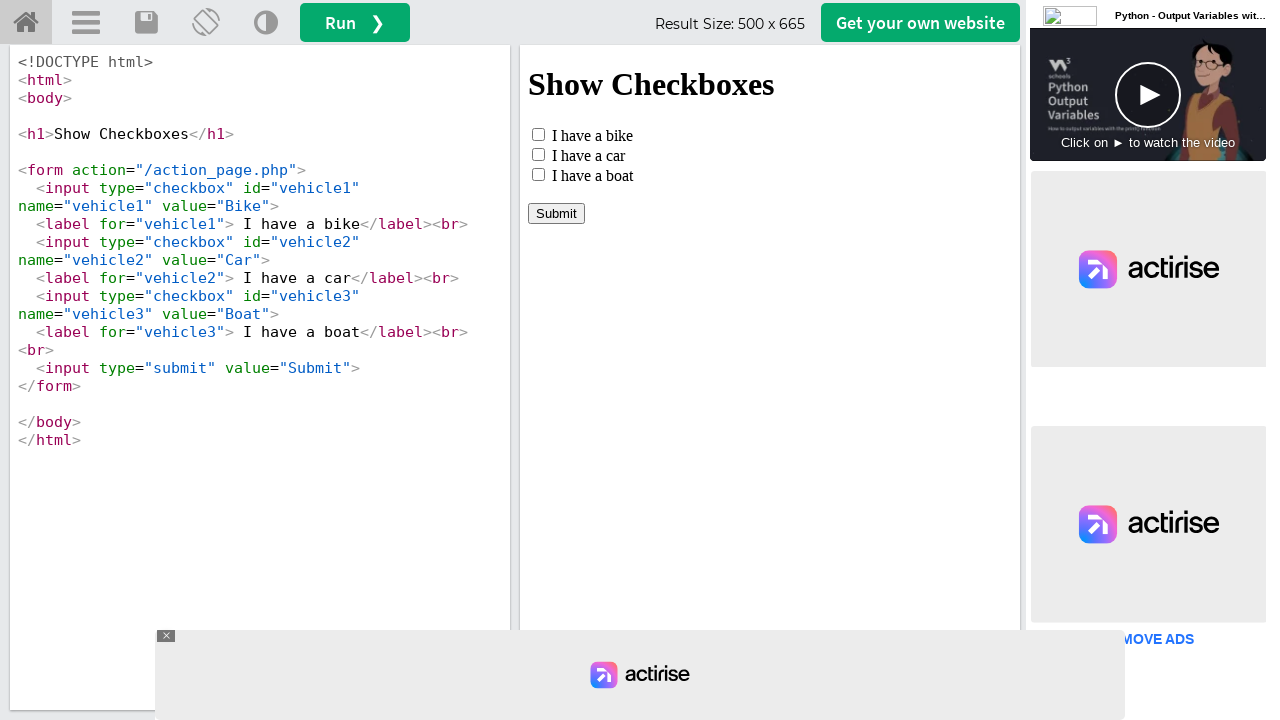

Located iframe with ID 'iframeResult' containing checkbox example
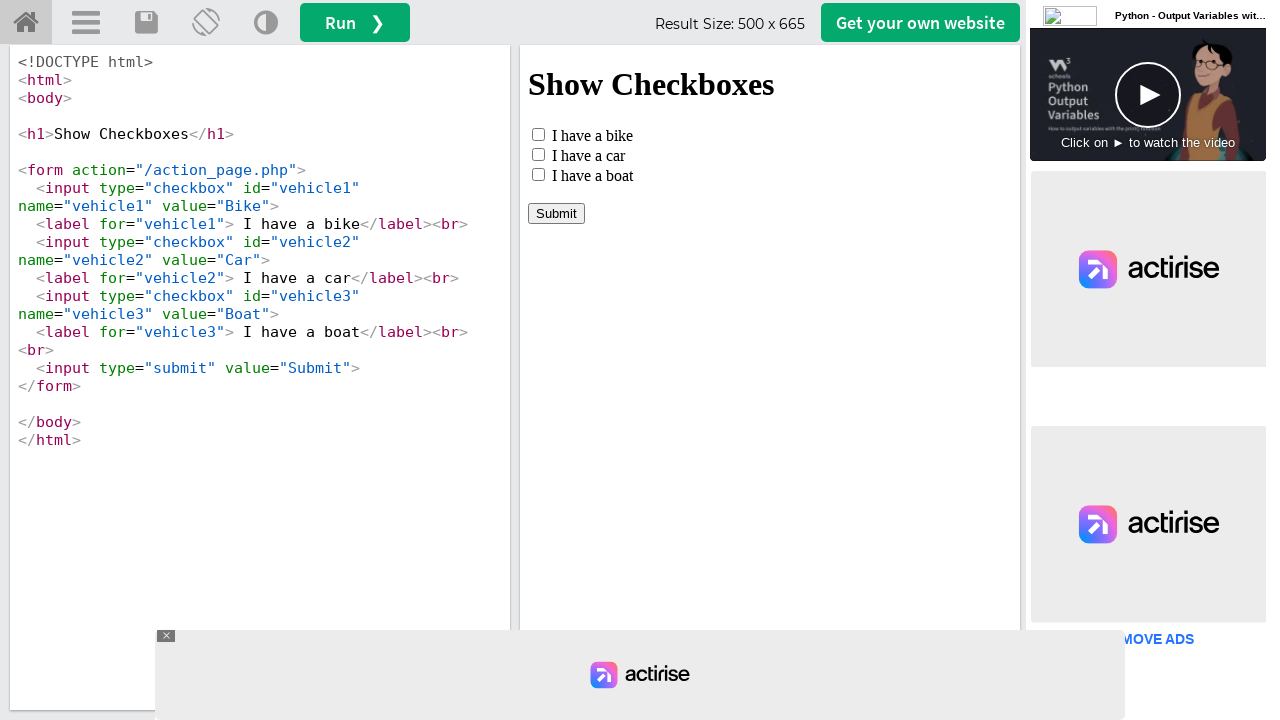

Clicked bike checkbox (vehicle1) at (538, 134) on #iframeResult >> internal:control=enter-frame >> #vehicle1
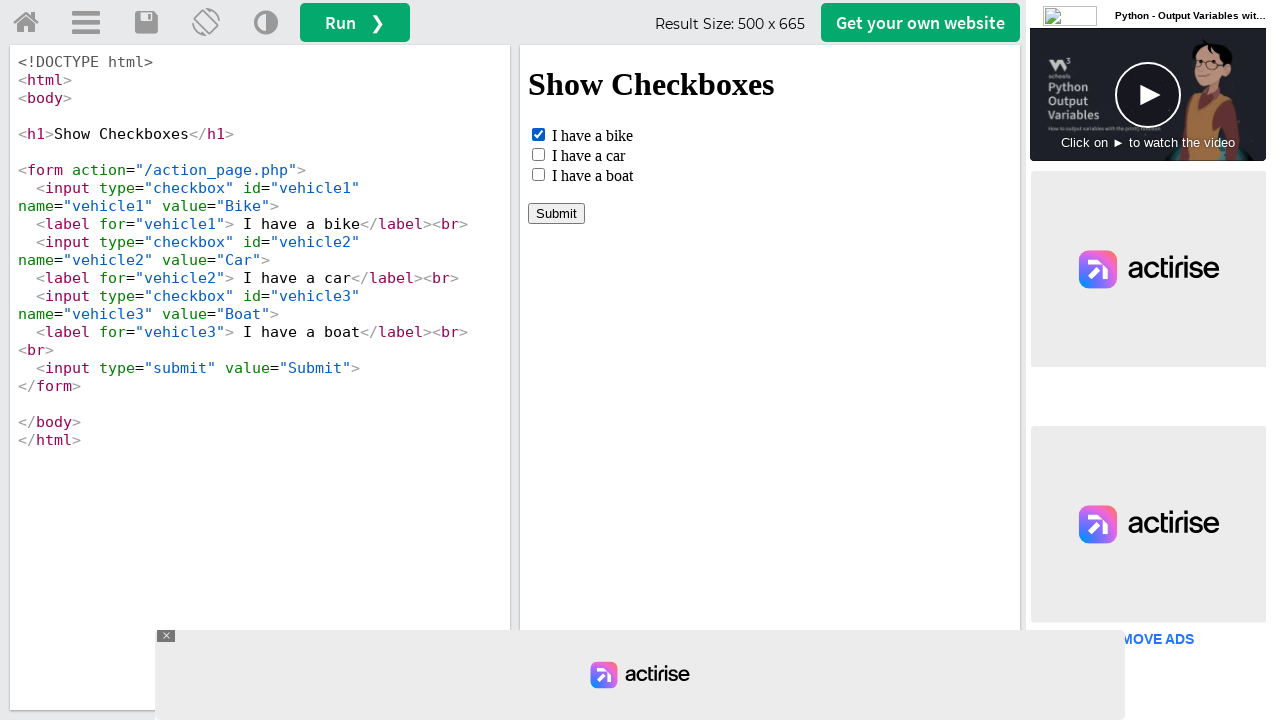

Clicked boat checkbox (vehicle3) at (538, 174) on #iframeResult >> internal:control=enter-frame >> #vehicle3
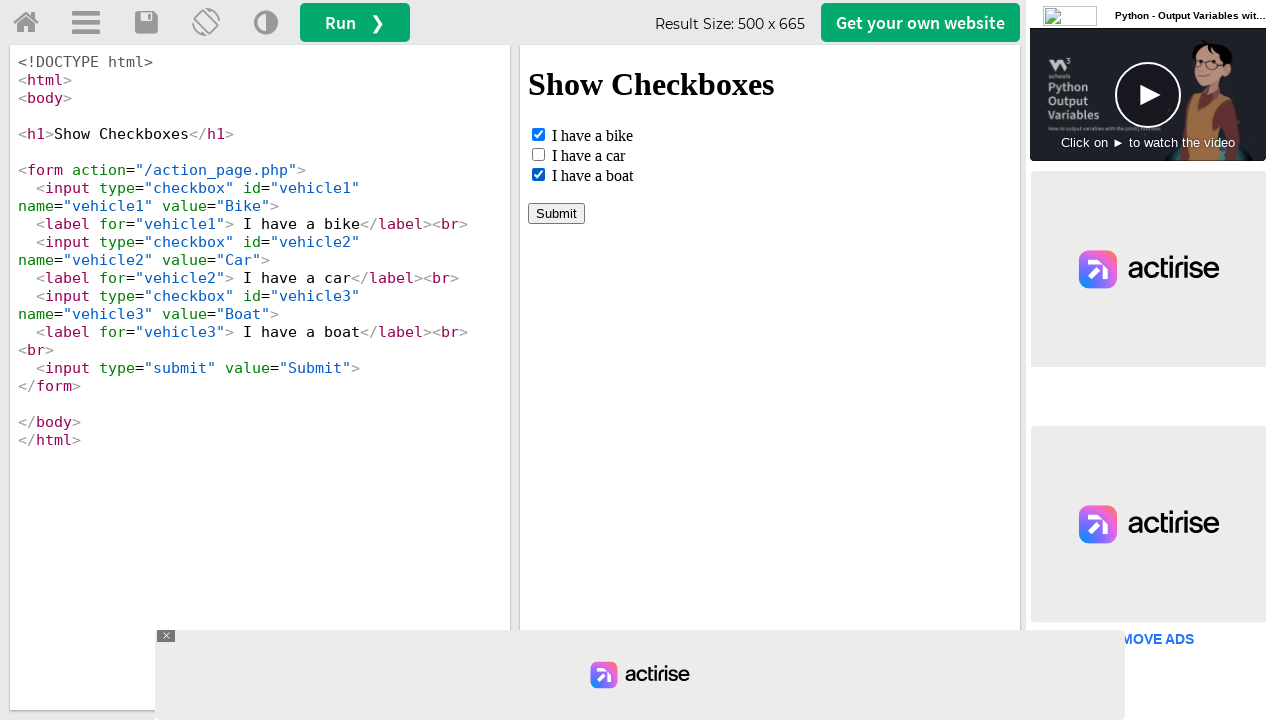

Waited 500ms for checkbox state changes to complete
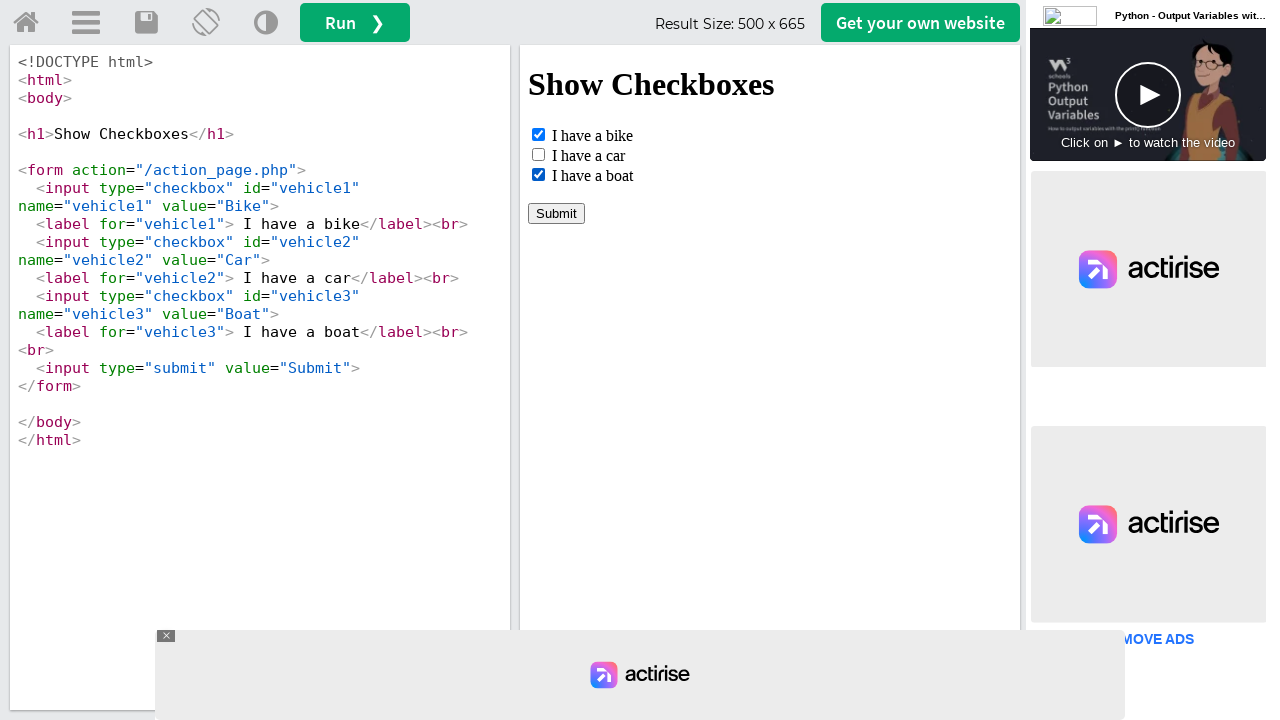

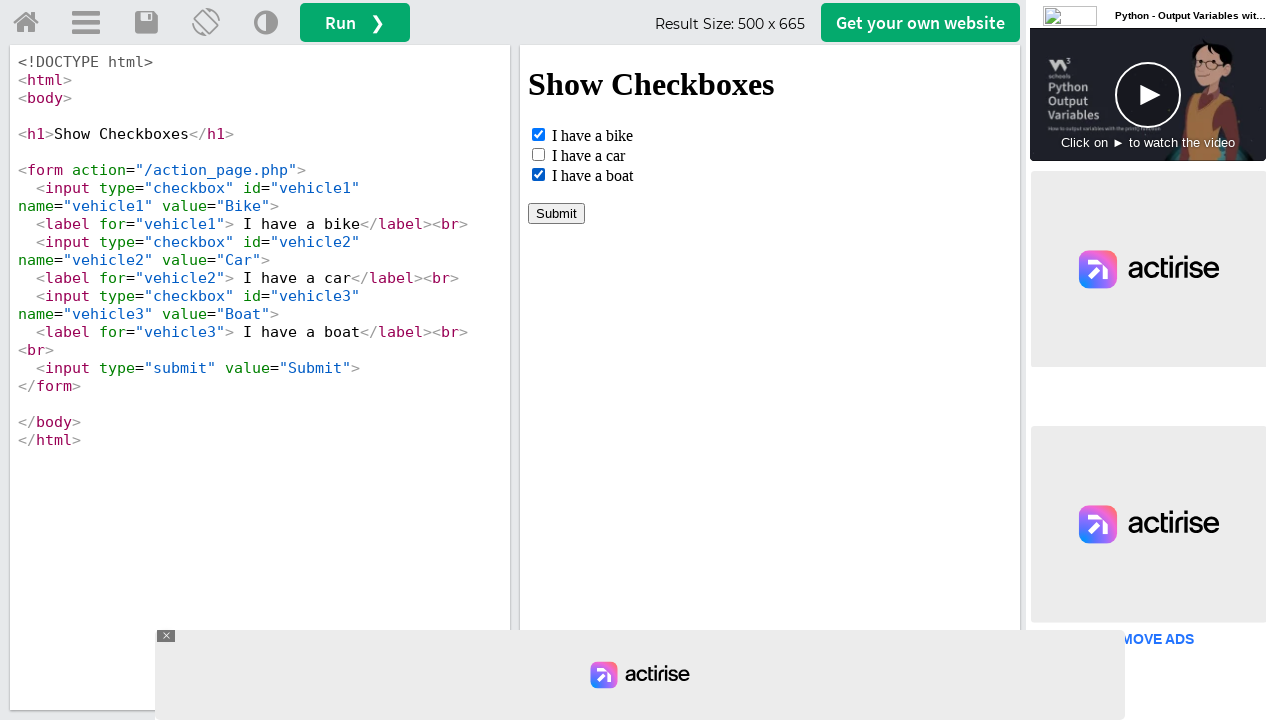